Tests browser alert handling by triggering and interacting with JavaScript alerts and confirmation dialogs

Starting URL: https://www.rahulshettyacademy.com/AutomationPractice

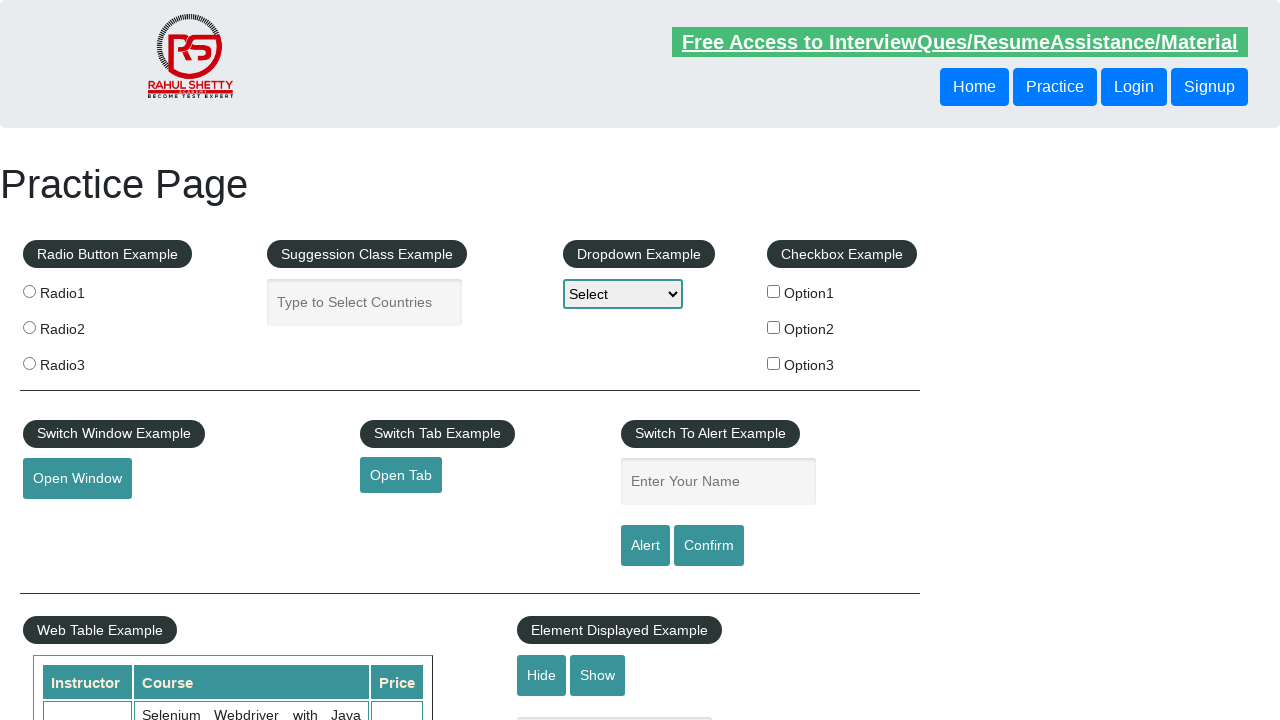

Filled name field with 'Abhishek' on #name
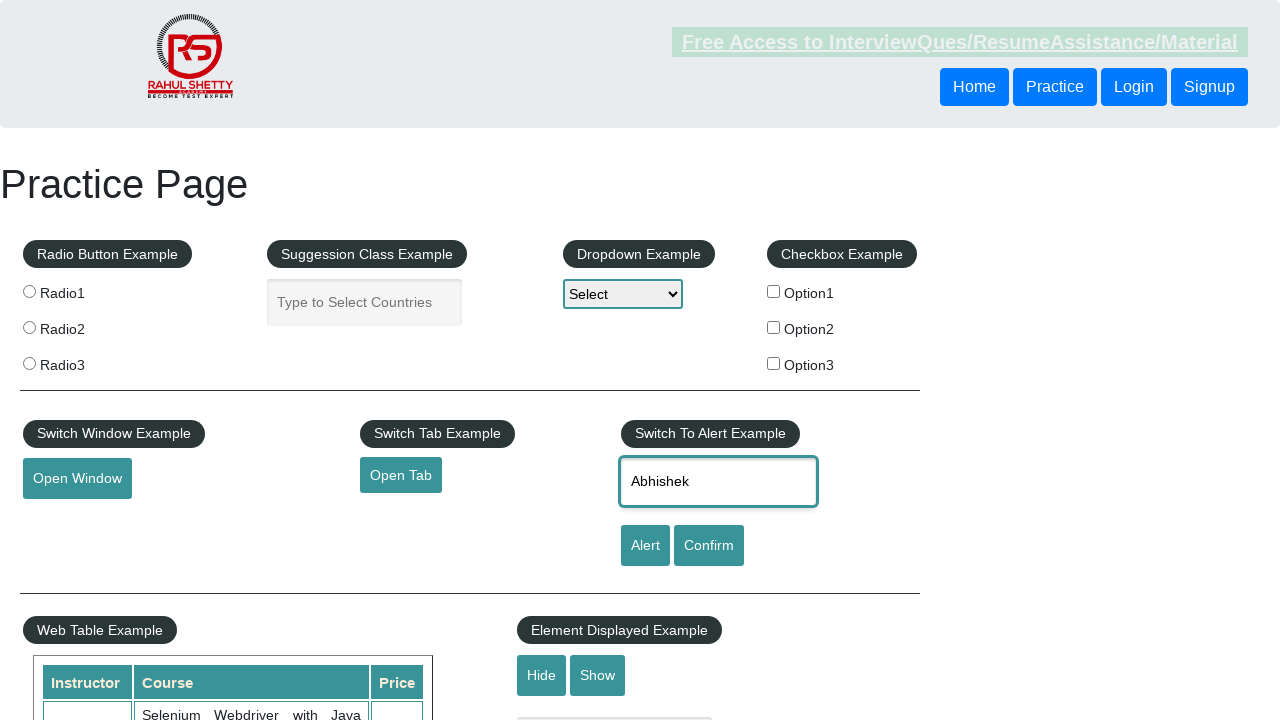

Clicked alert button to trigger JavaScript alert at (645, 546) on #alertbtn
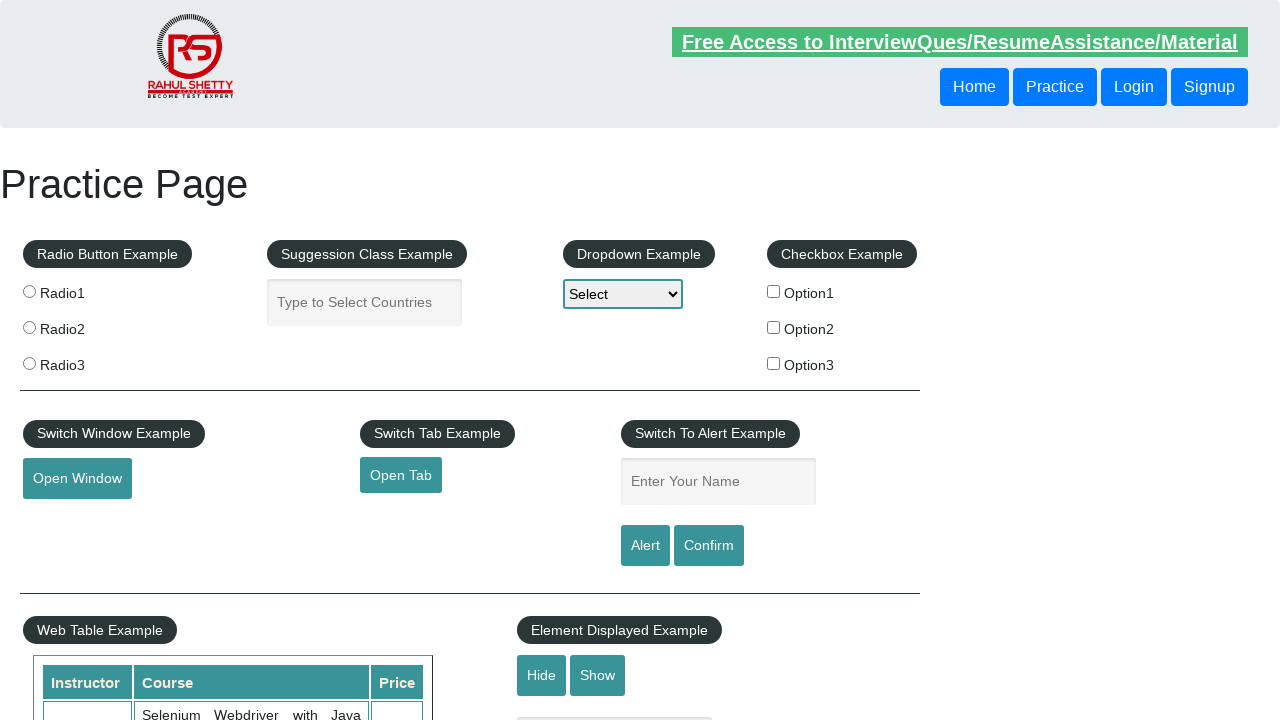

Set up alert dialog handler to accept
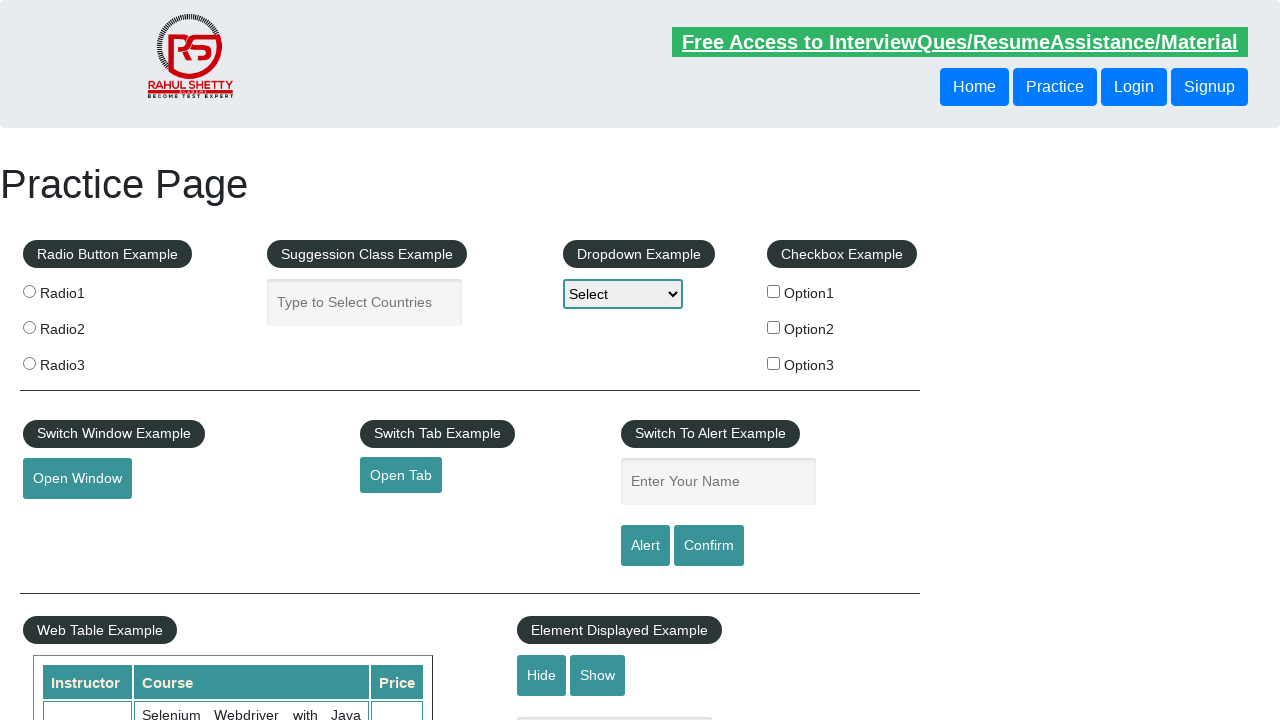

Filled name field with 'Abhishek' again on #name
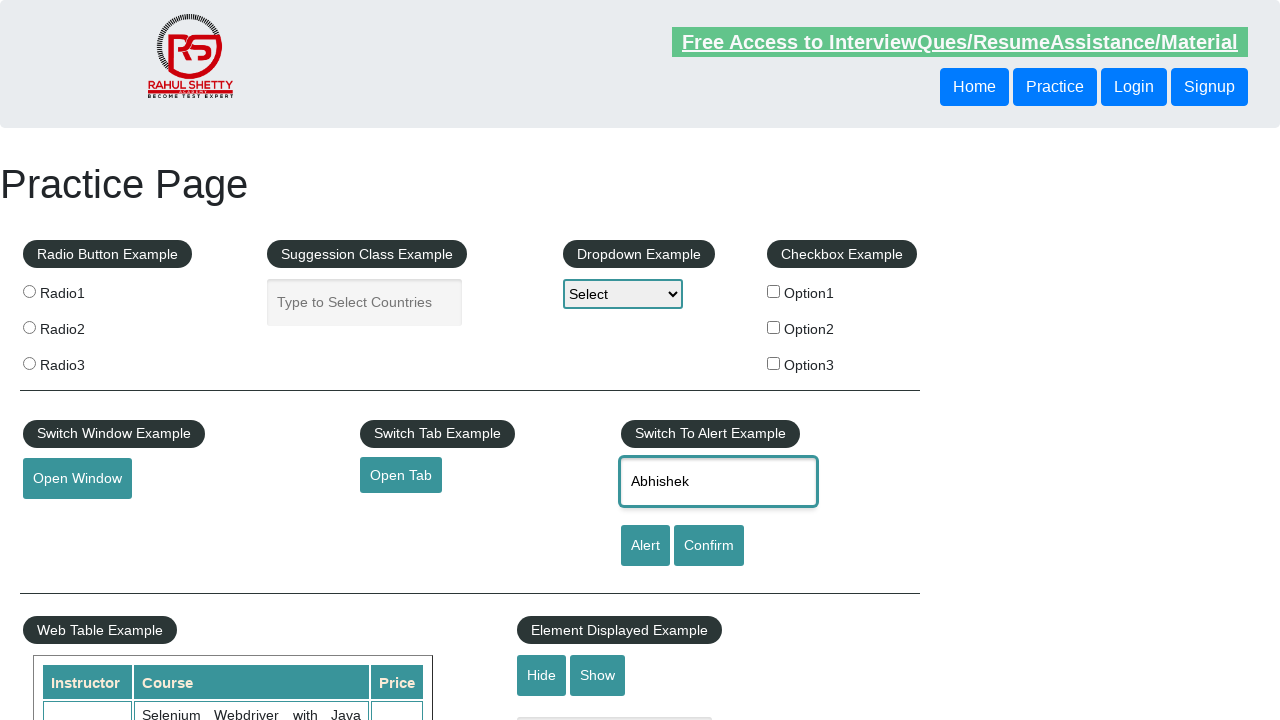

Set up confirmation dialog handler to dismiss
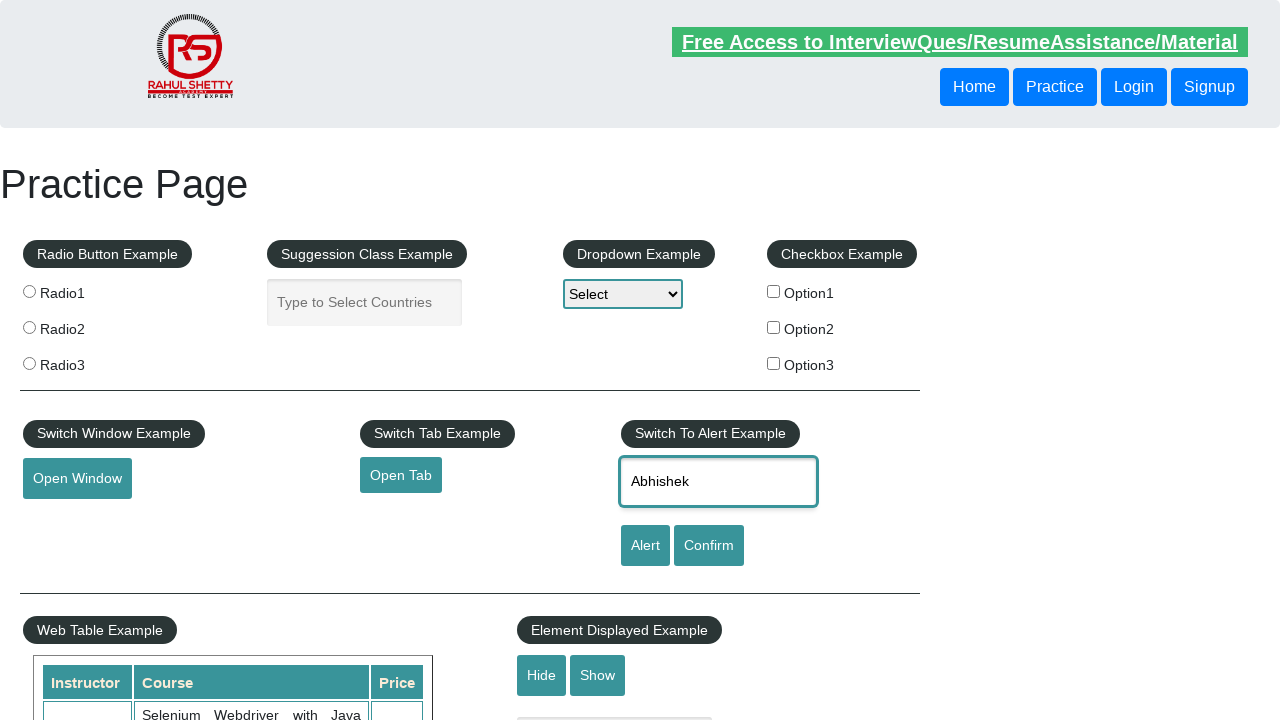

Clicked confirm button to trigger confirmation dialog at (709, 546) on #confirmbtn
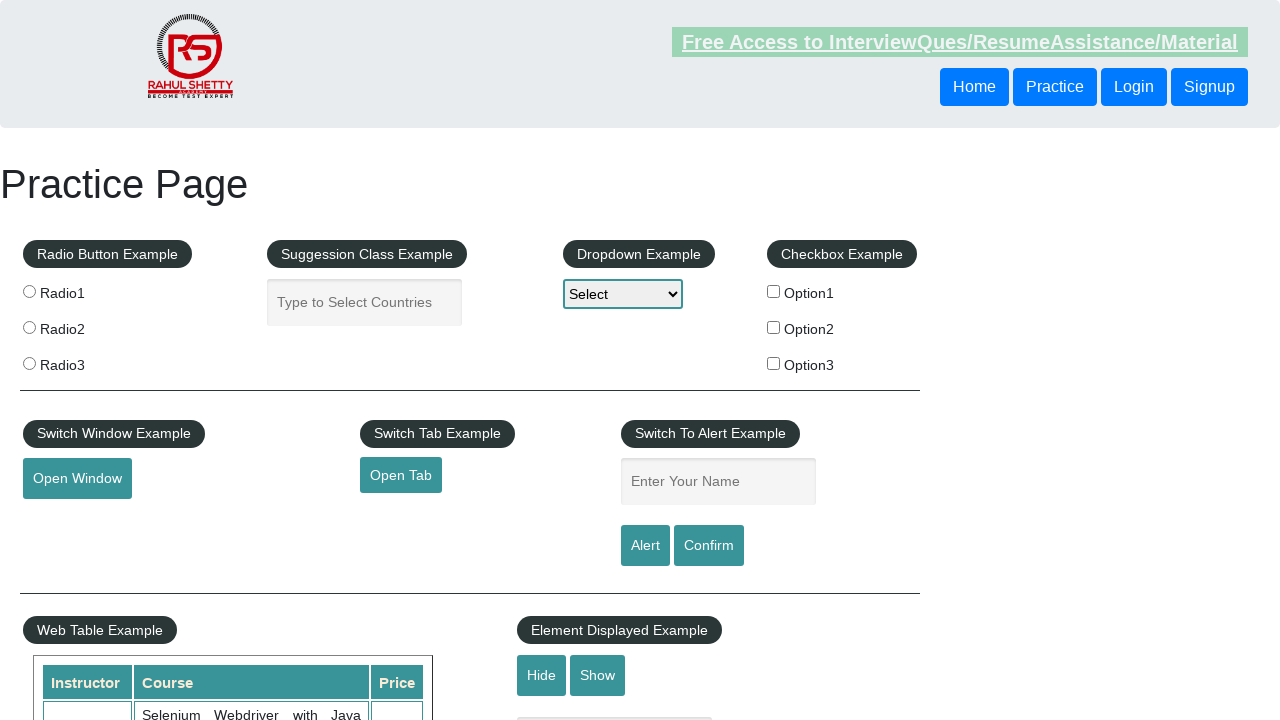

Waited 2 seconds for dialog handling to complete
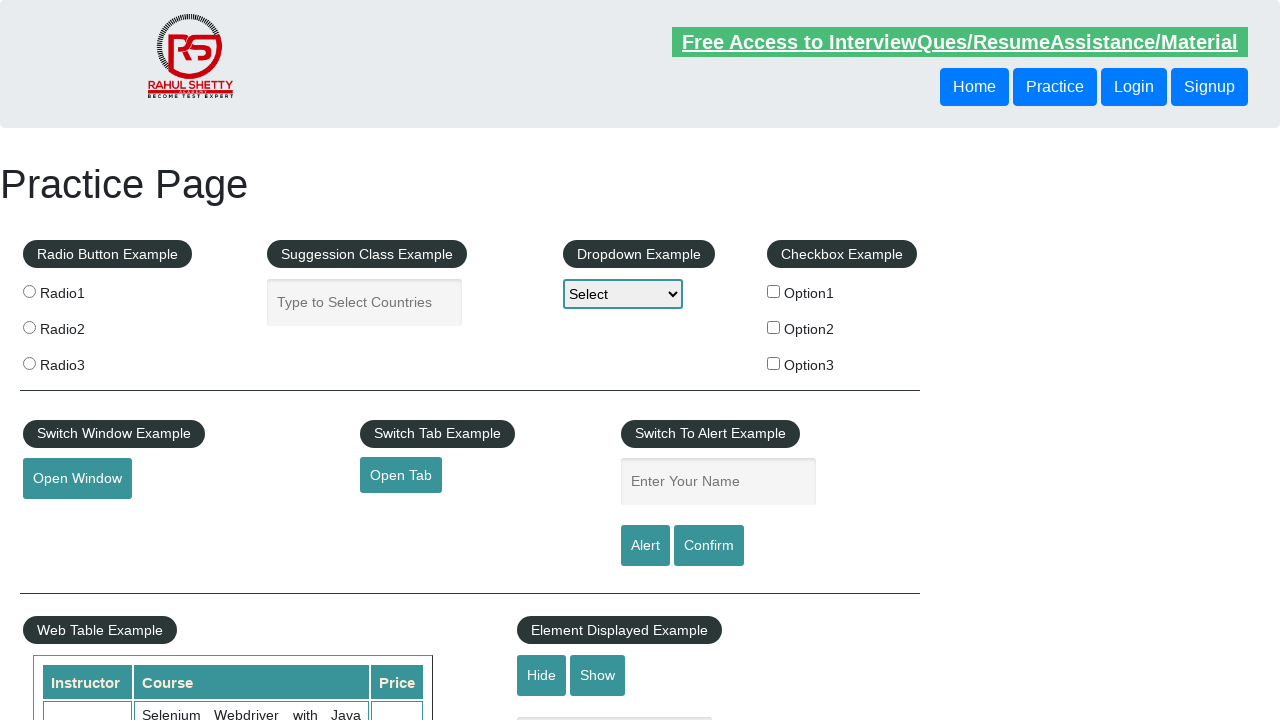

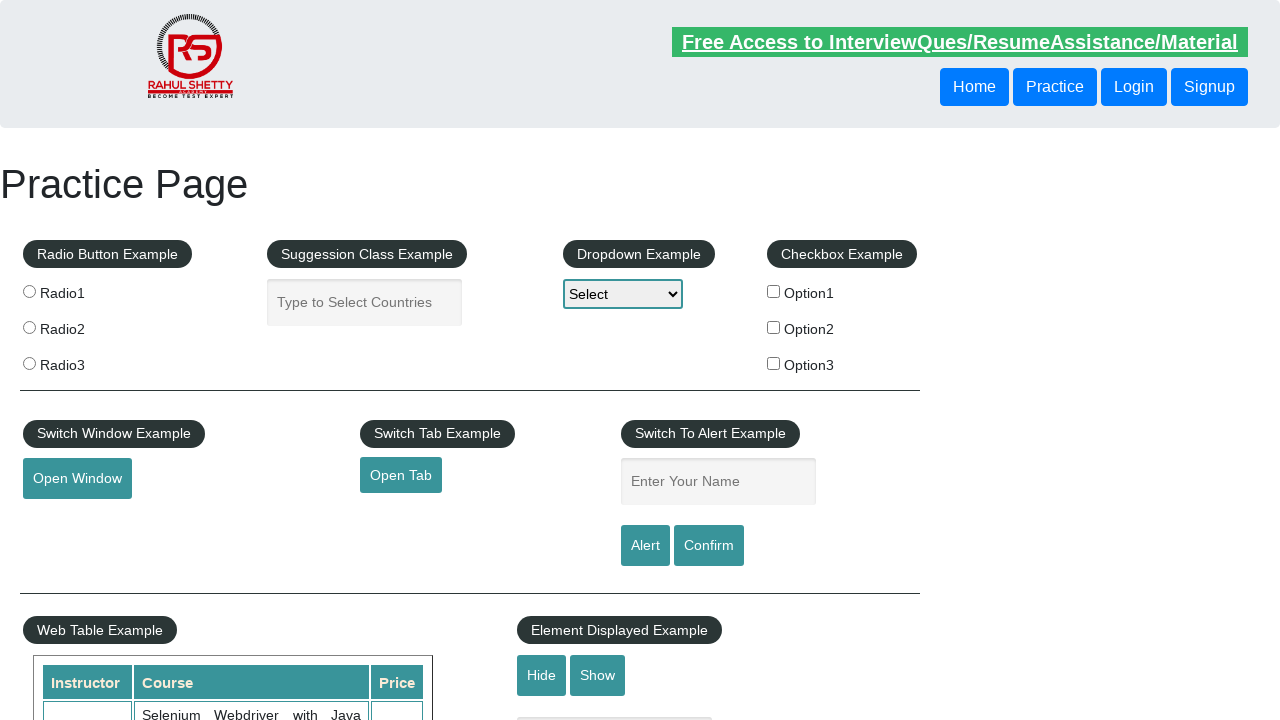